Tests file upload functionality by selecting a file via the file input field and submitting the upload form, then verifying the uploaded filename is displayed correctly.

Starting URL: https://the-internet.herokuapp.com/upload

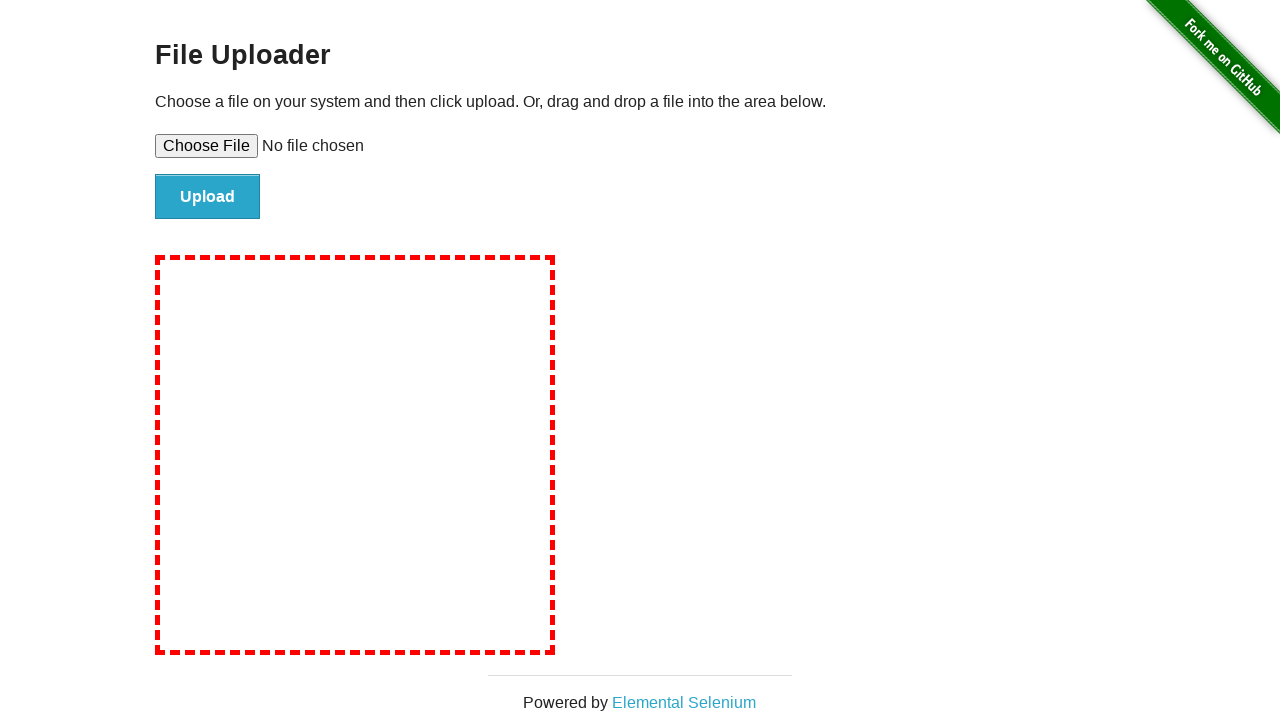

Selected test-upload-file.txt via file input field
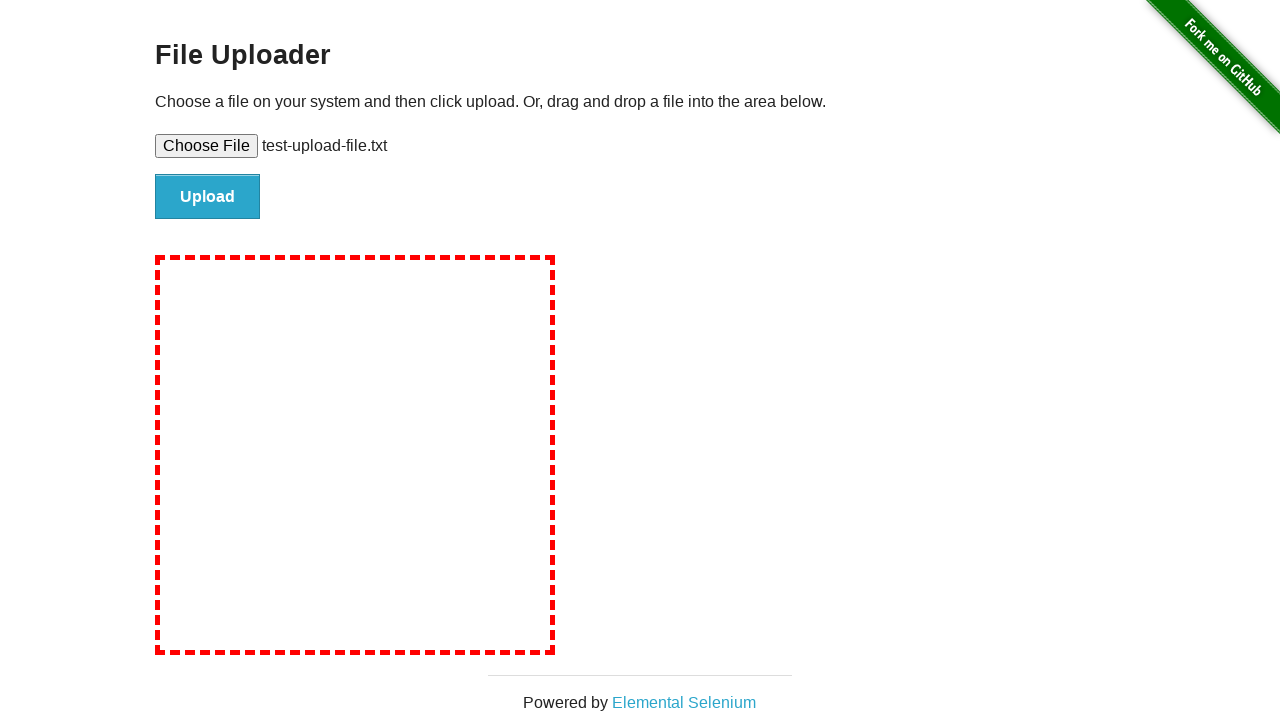

Clicked upload button to submit the form at (208, 197) on #file-submit
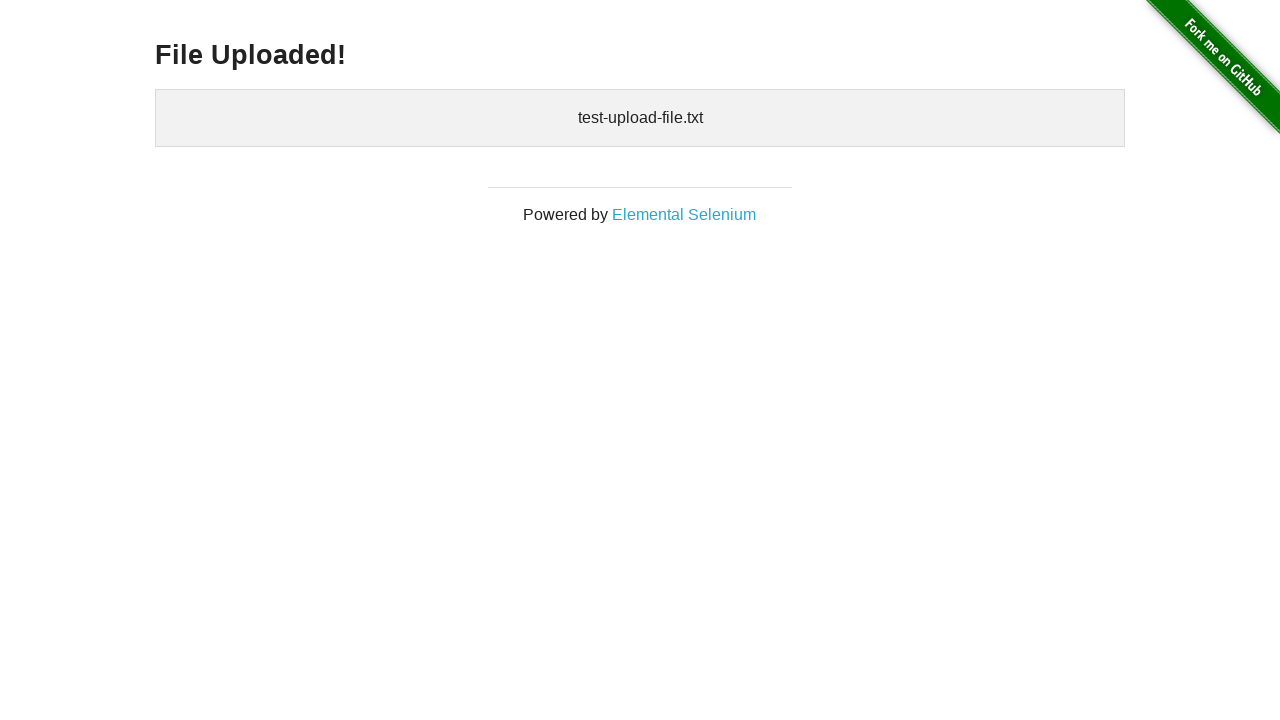

Verified uploaded filename is displayed in confirmation
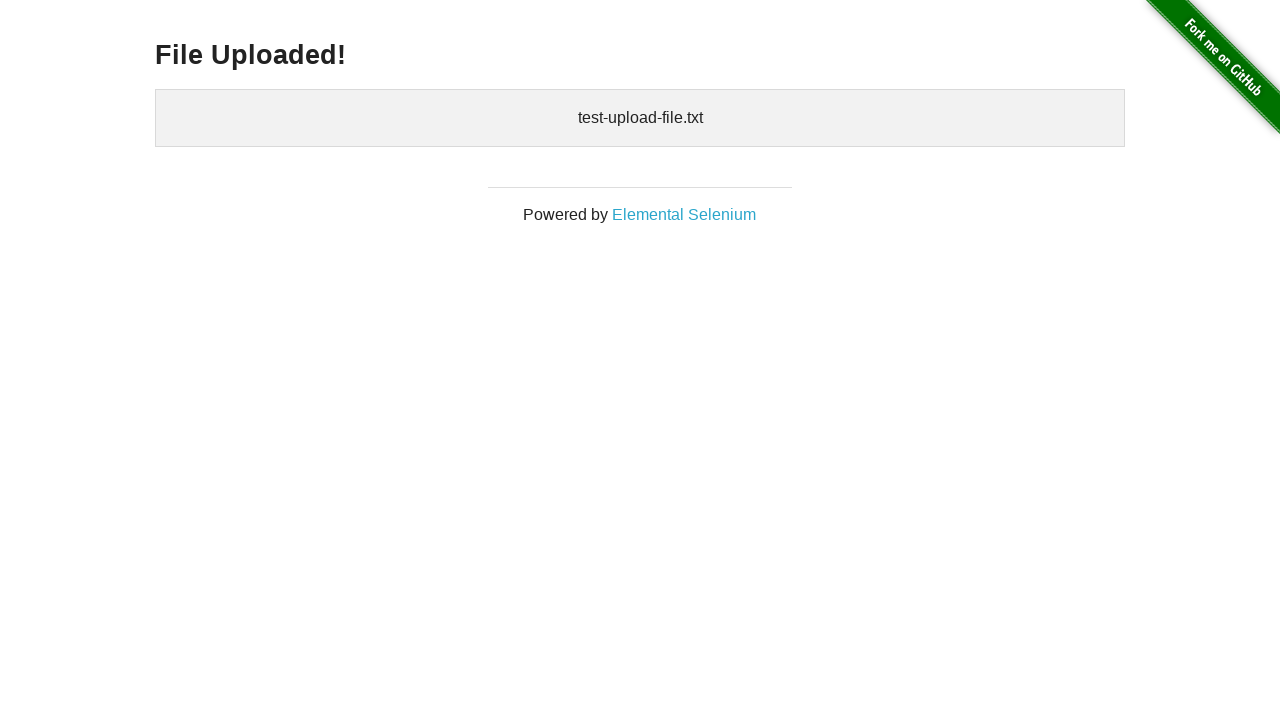

Cleaned up temporary test file
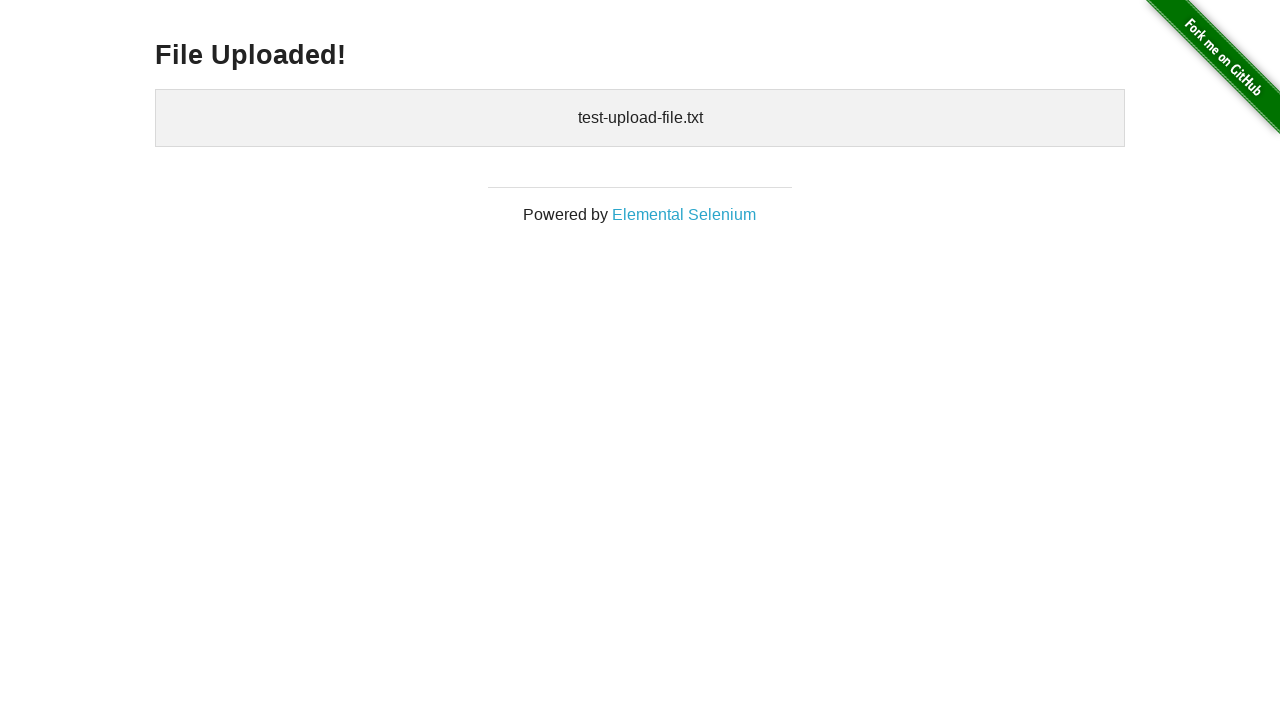

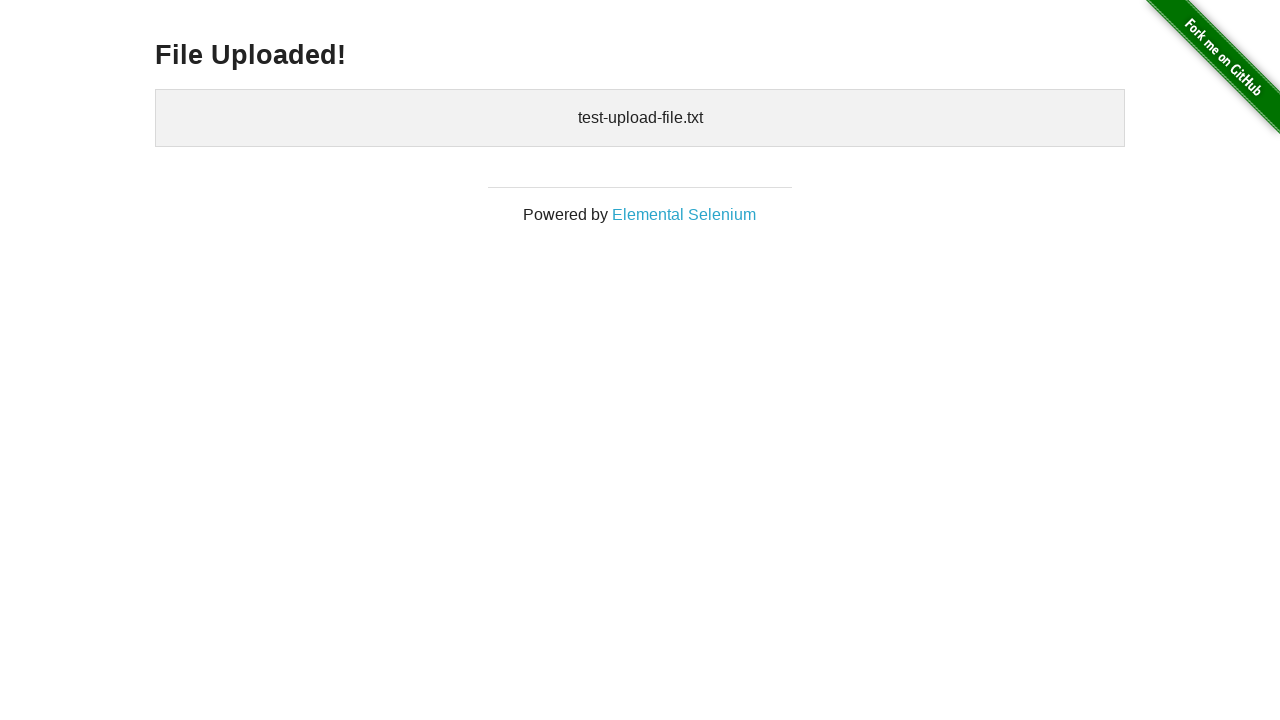